Tests that other controls are hidden when editing a todo item

Starting URL: https://demo.playwright.dev/todomvc

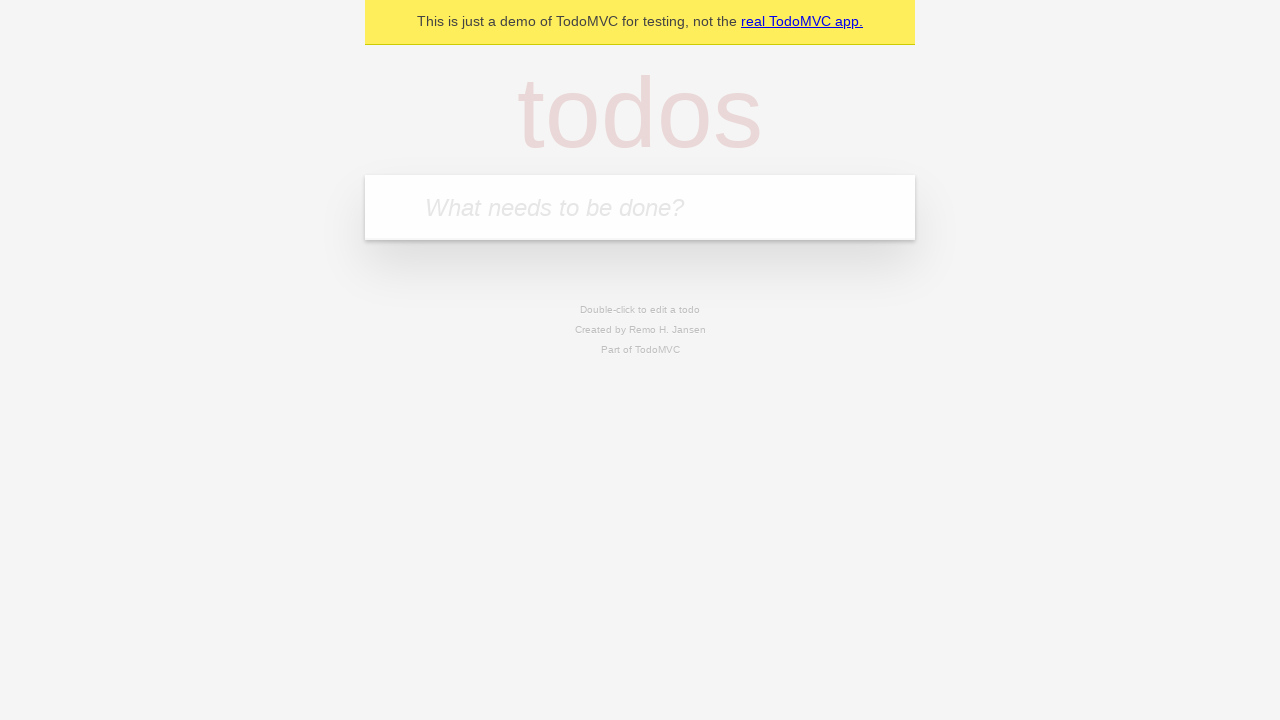

Filled todo input with 'buy some cheese' on internal:attr=[placeholder="What needs to be done?"i]
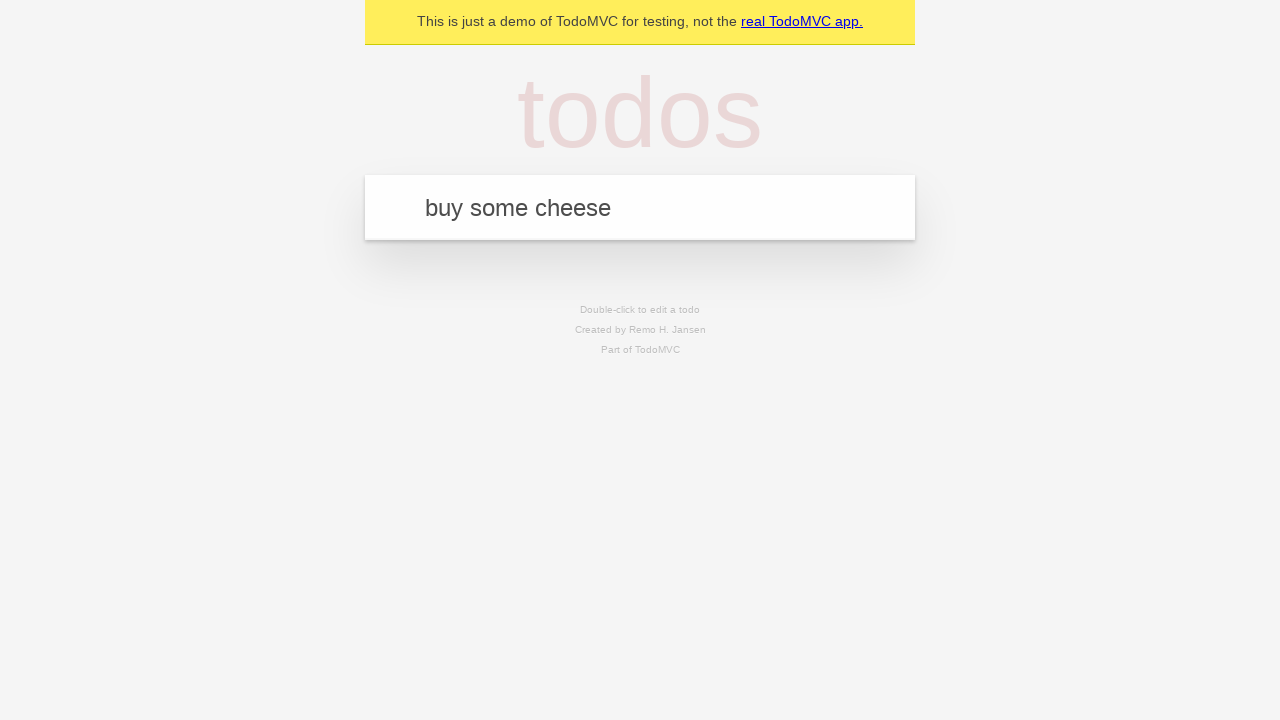

Pressed Enter to create first todo on internal:attr=[placeholder="What needs to be done?"i]
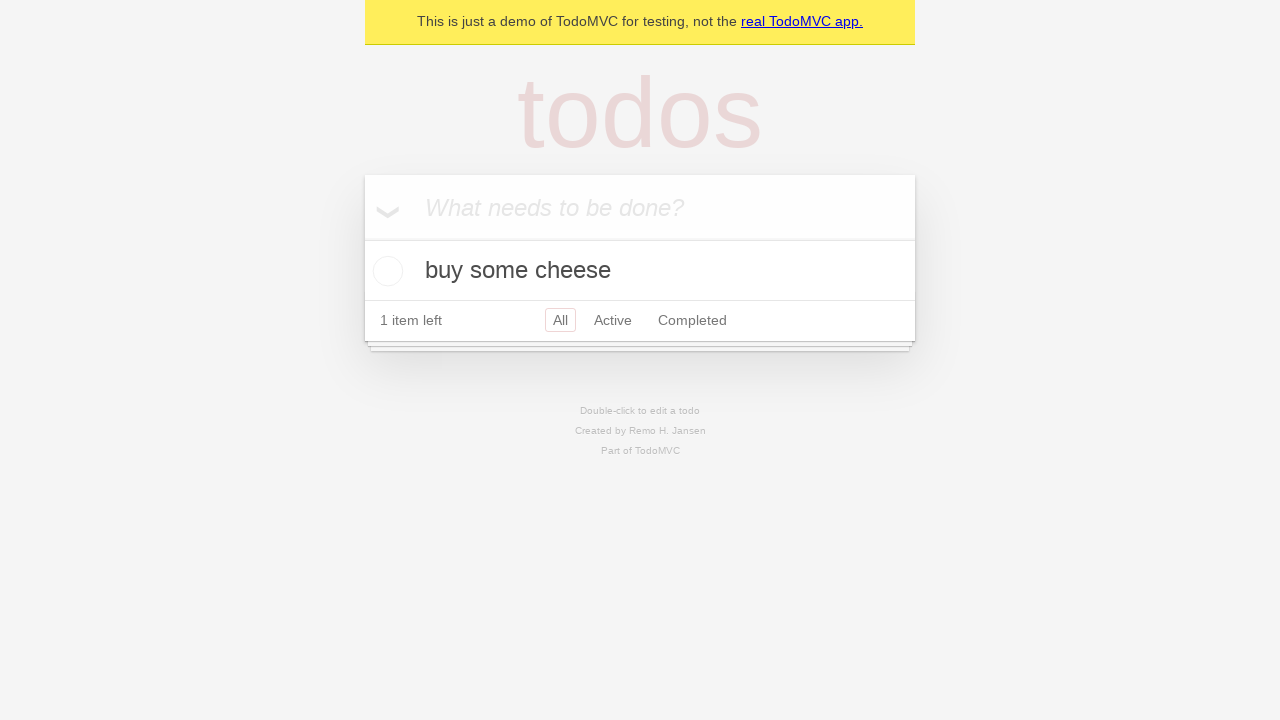

Filled todo input with 'feed the cat' on internal:attr=[placeholder="What needs to be done?"i]
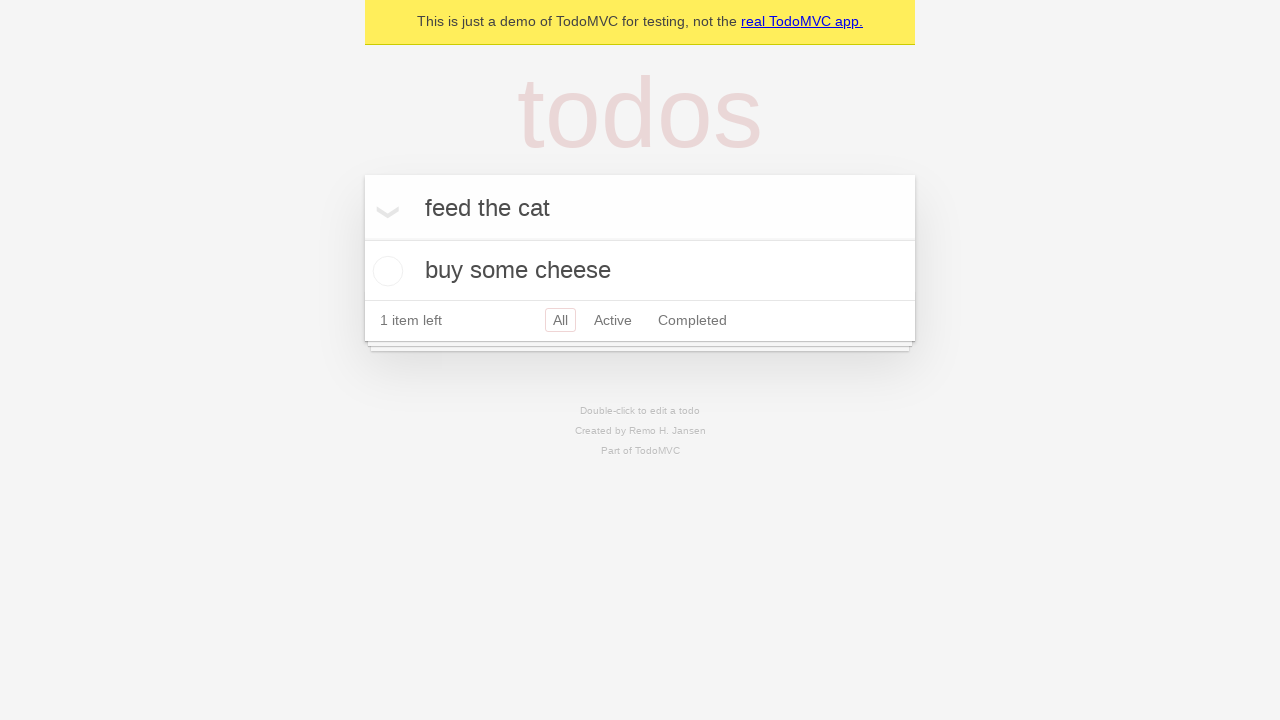

Pressed Enter to create second todo on internal:attr=[placeholder="What needs to be done?"i]
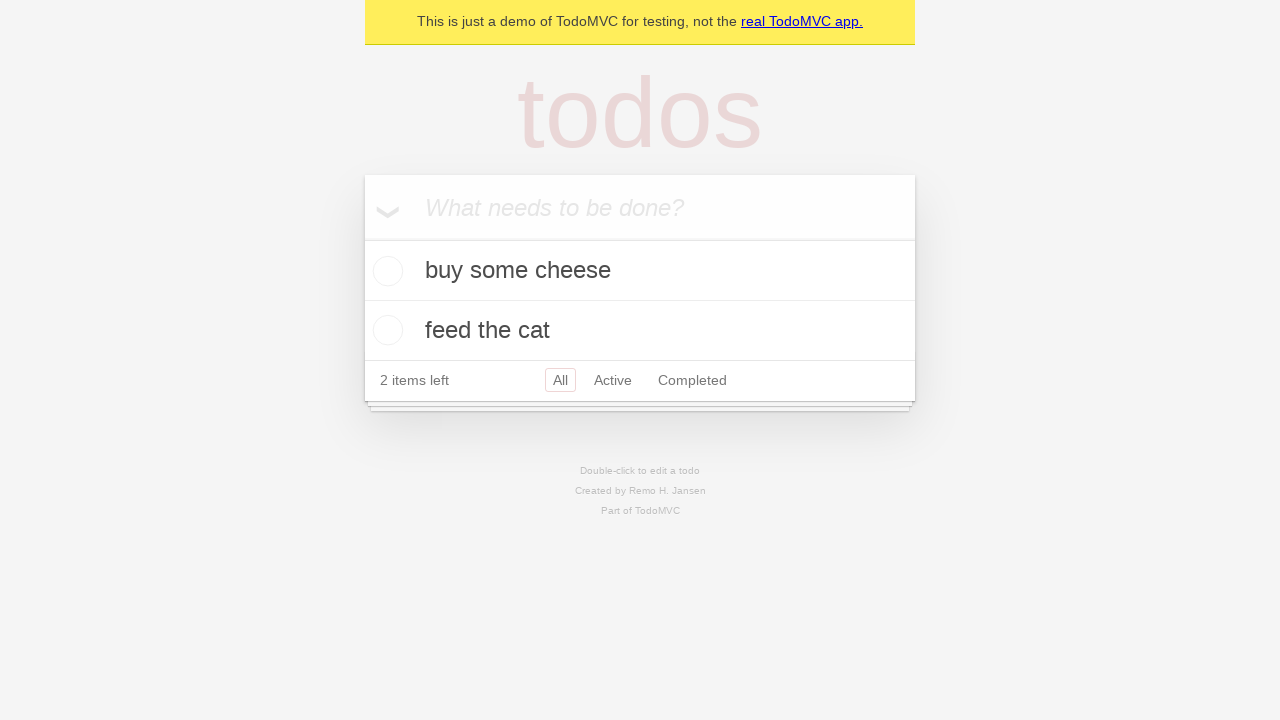

Filled todo input with 'book a doctors appointment' on internal:attr=[placeholder="What needs to be done?"i]
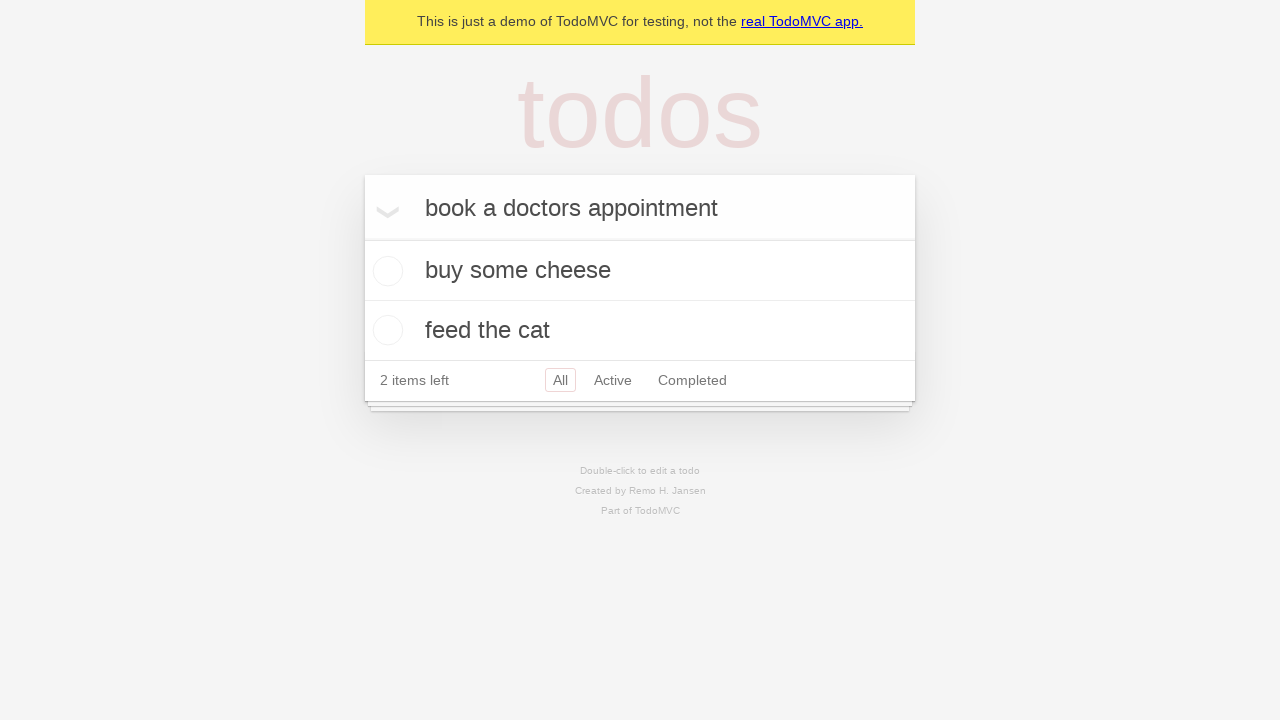

Pressed Enter to create third todo on internal:attr=[placeholder="What needs to be done?"i]
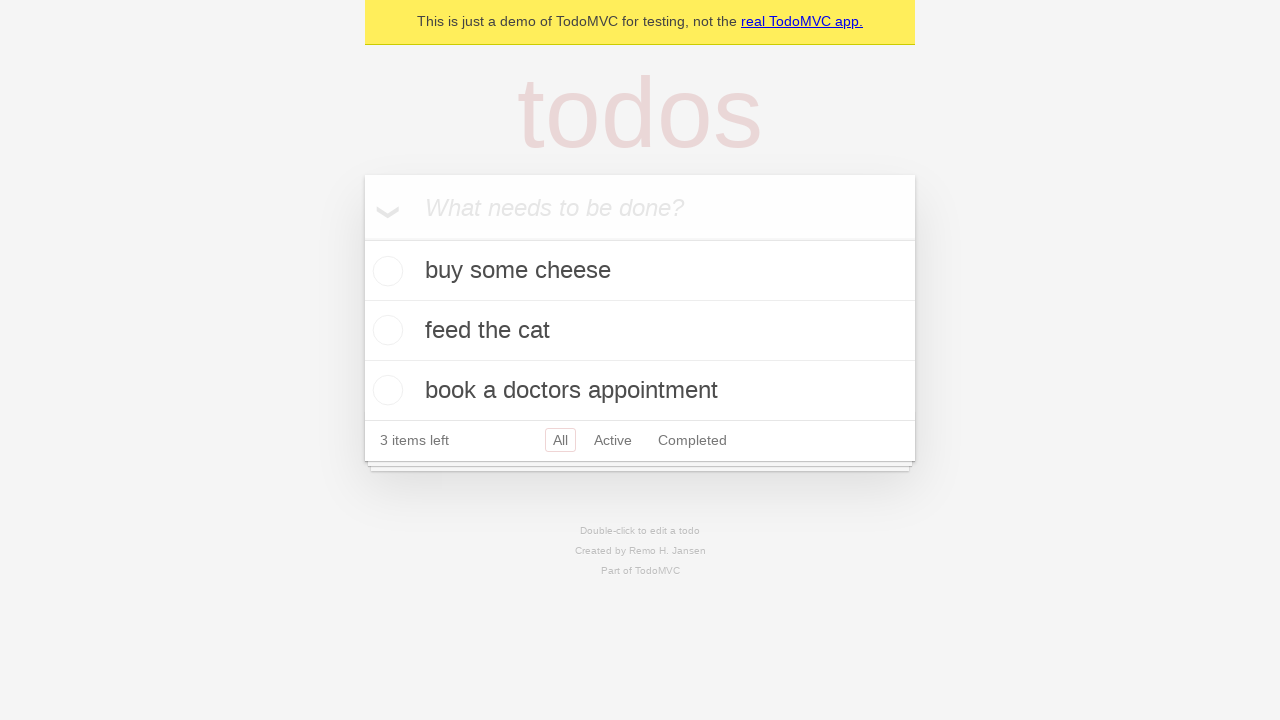

Double-clicked second todo item to enter edit mode at (640, 331) on internal:testid=[data-testid="todo-item"s] >> nth=1
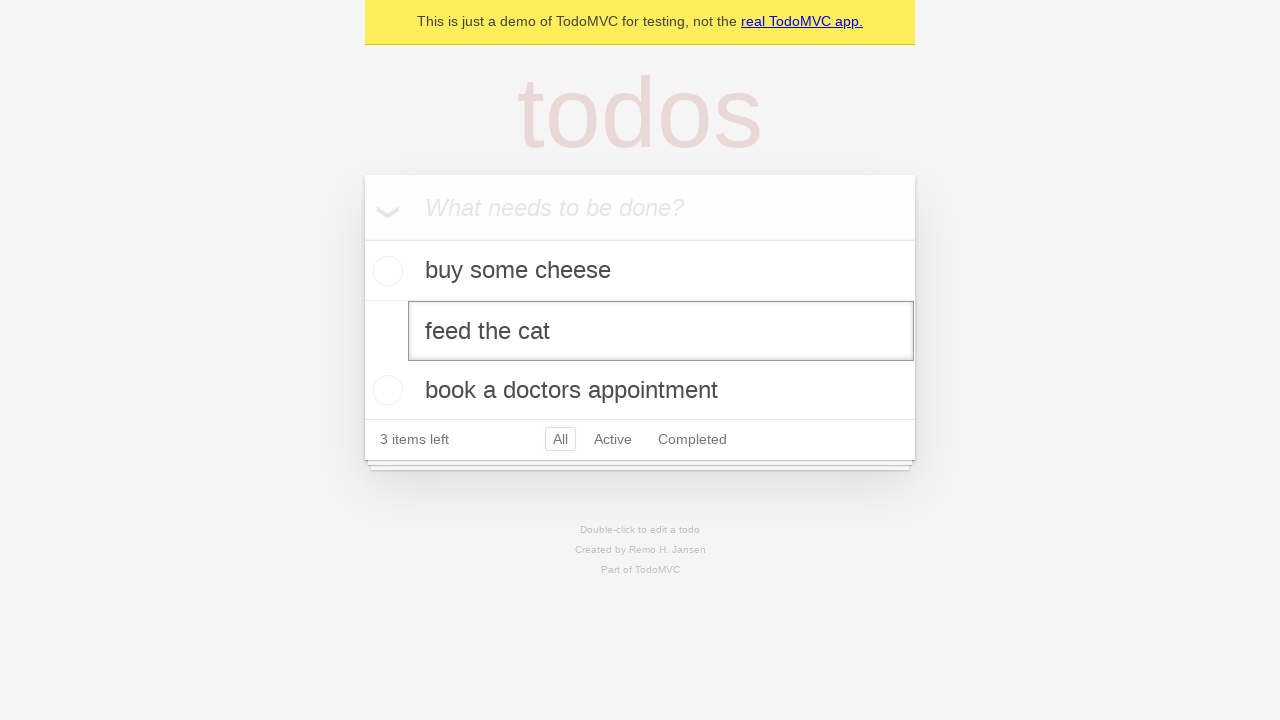

Edit textbox appeared for second todo
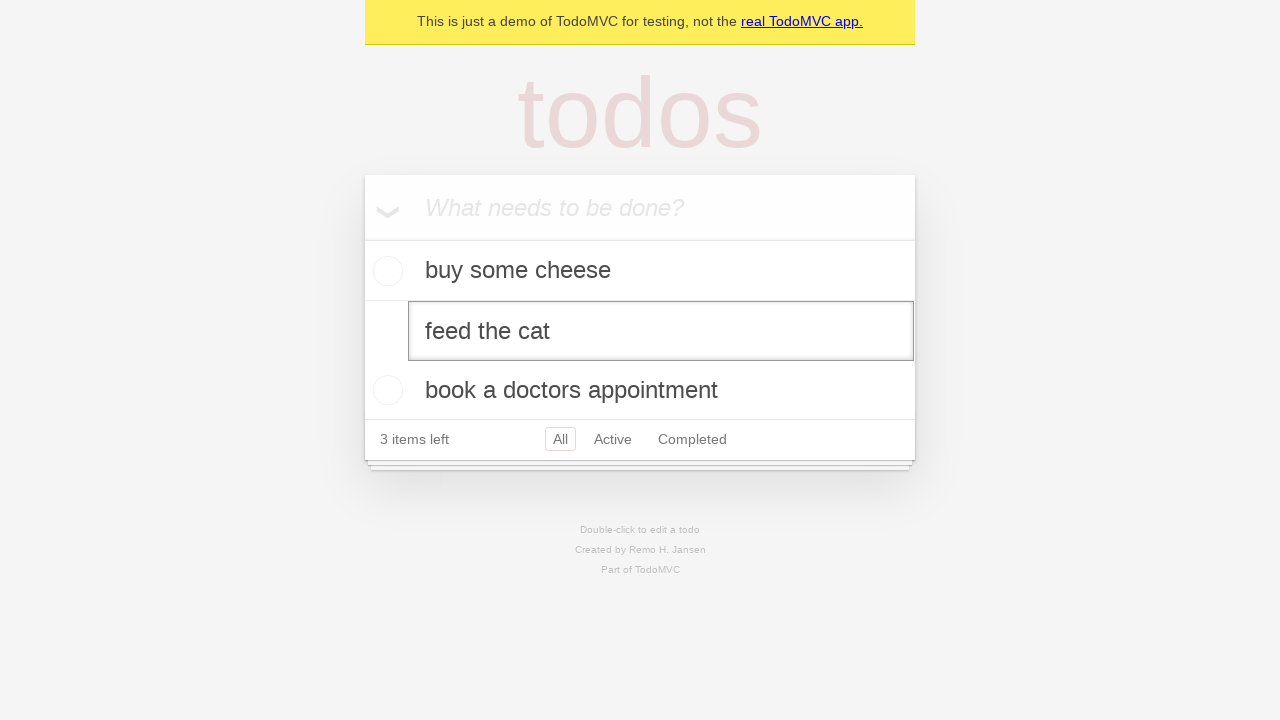

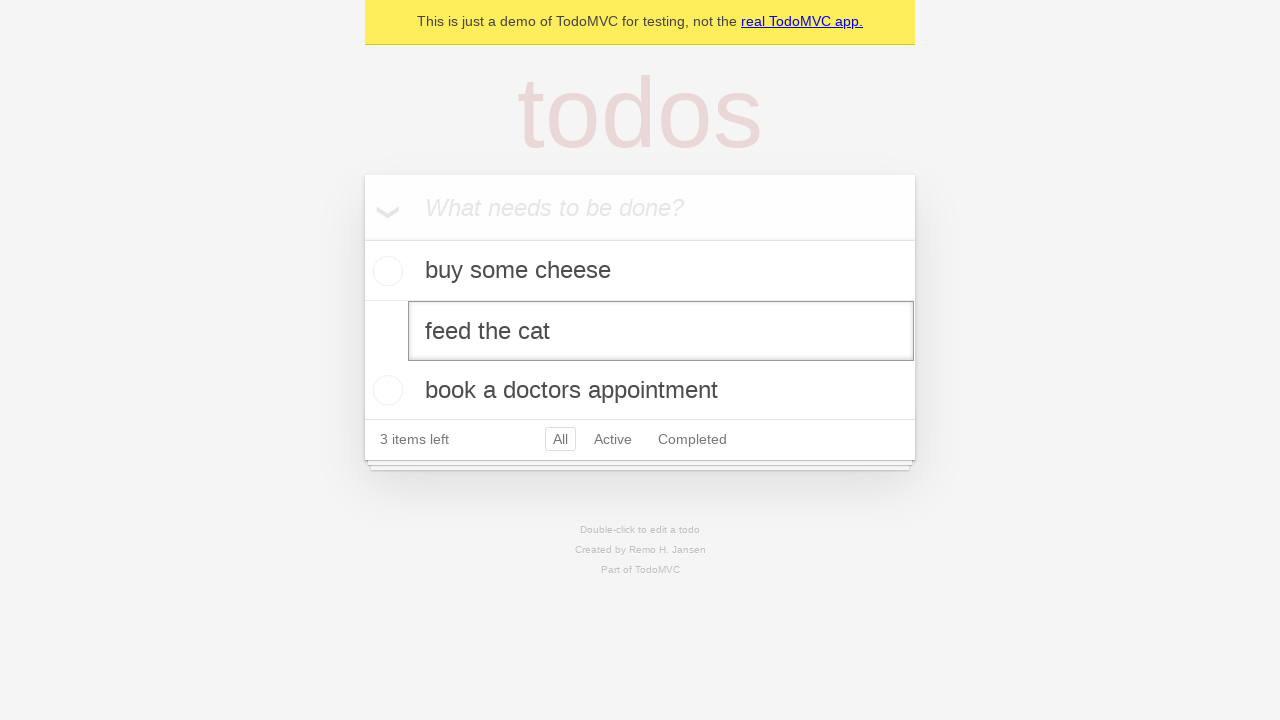